Tests sorting of the Due column in ascending order using semantic class attributes on the second table for better locator readability

Starting URL: http://the-internet.herokuapp.com/tables

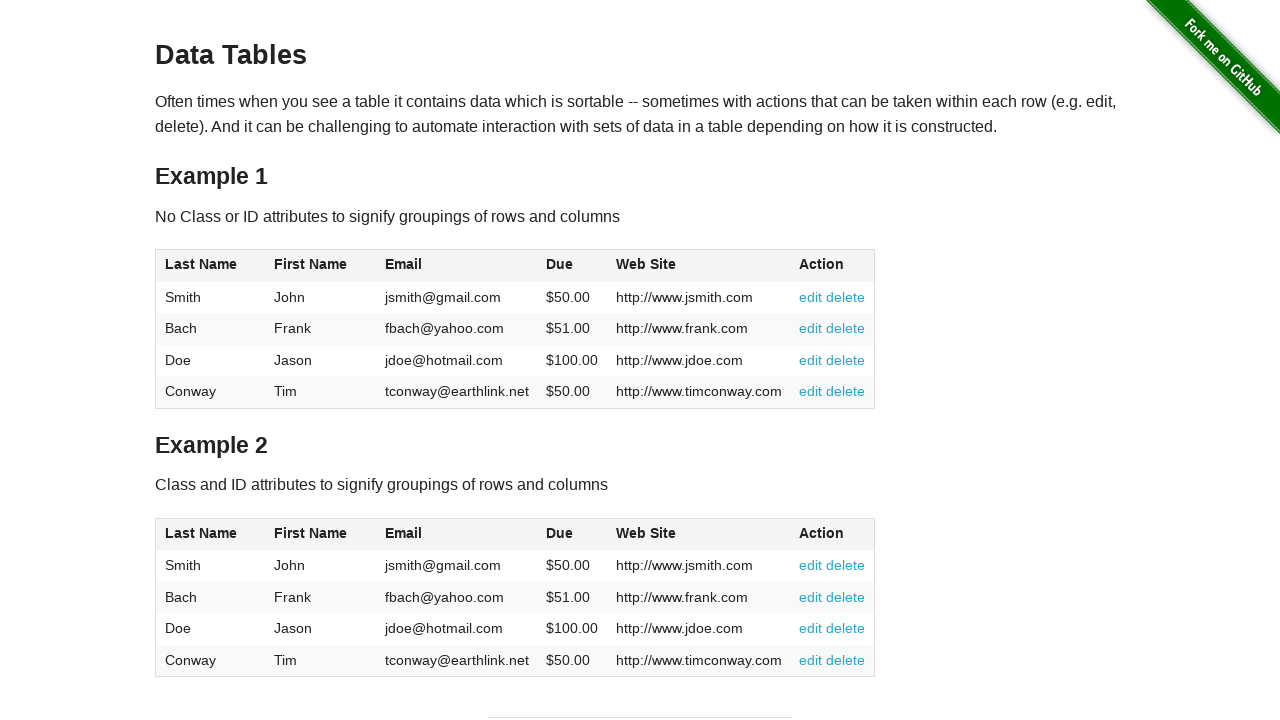

Clicked Due column header in second table to sort at (560, 533) on #table2 thead .dues
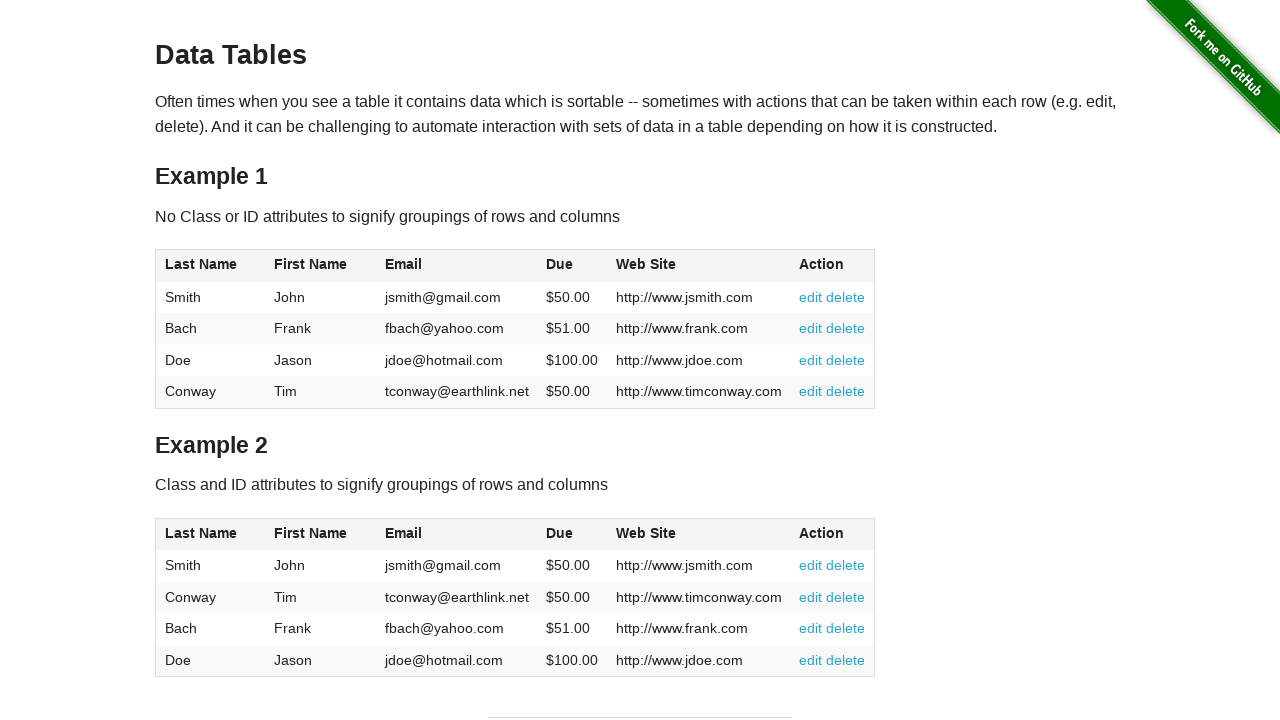

Due column values loaded in table body
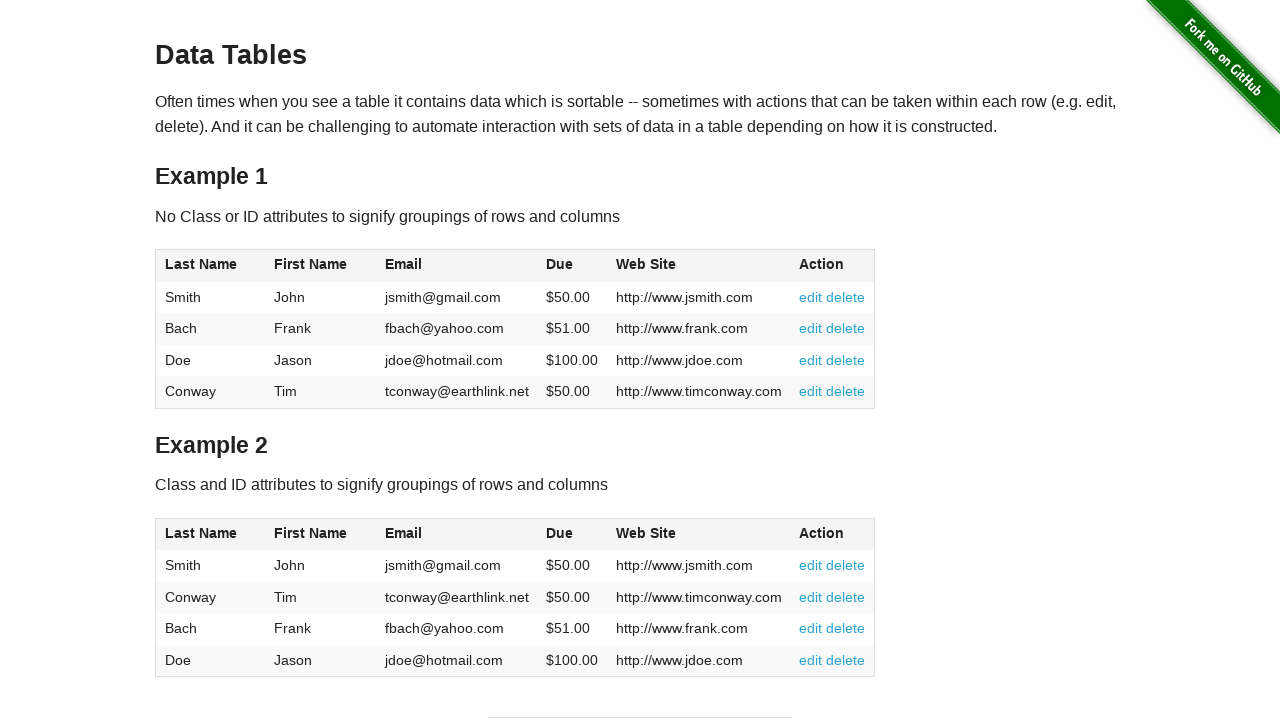

Retrieved all Due column elements from second table
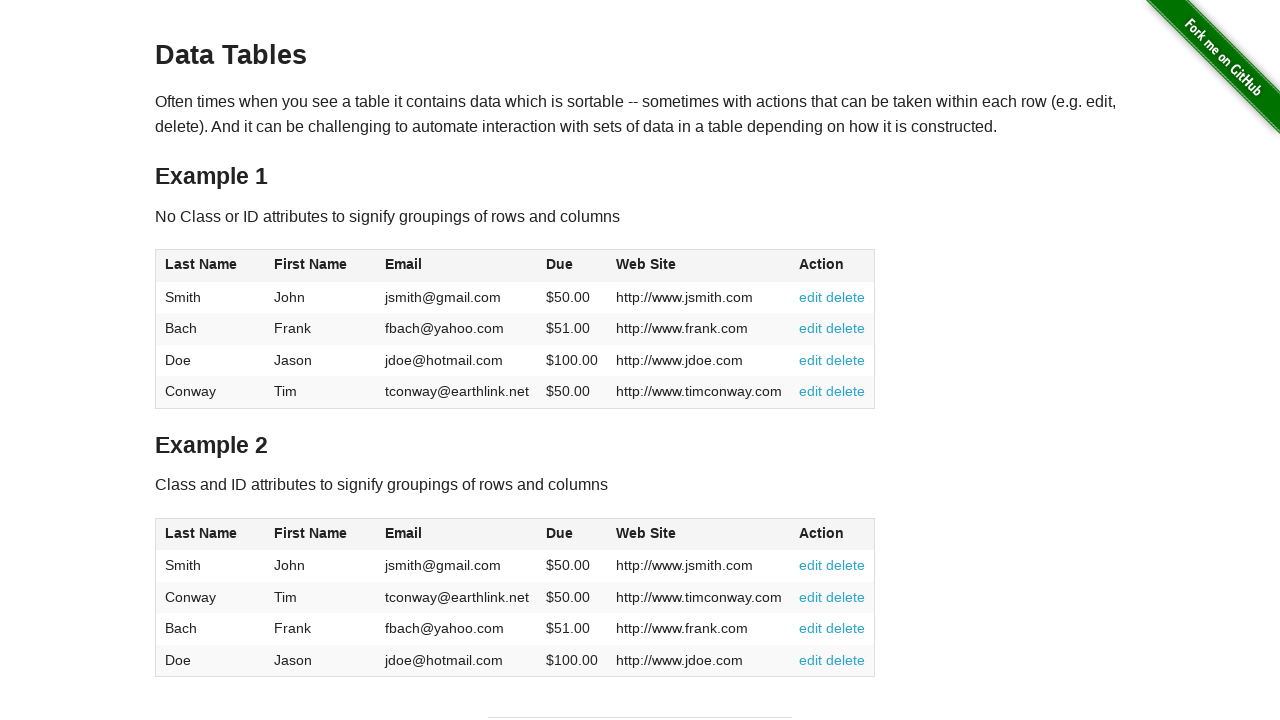

Extracted and converted Due values to floats
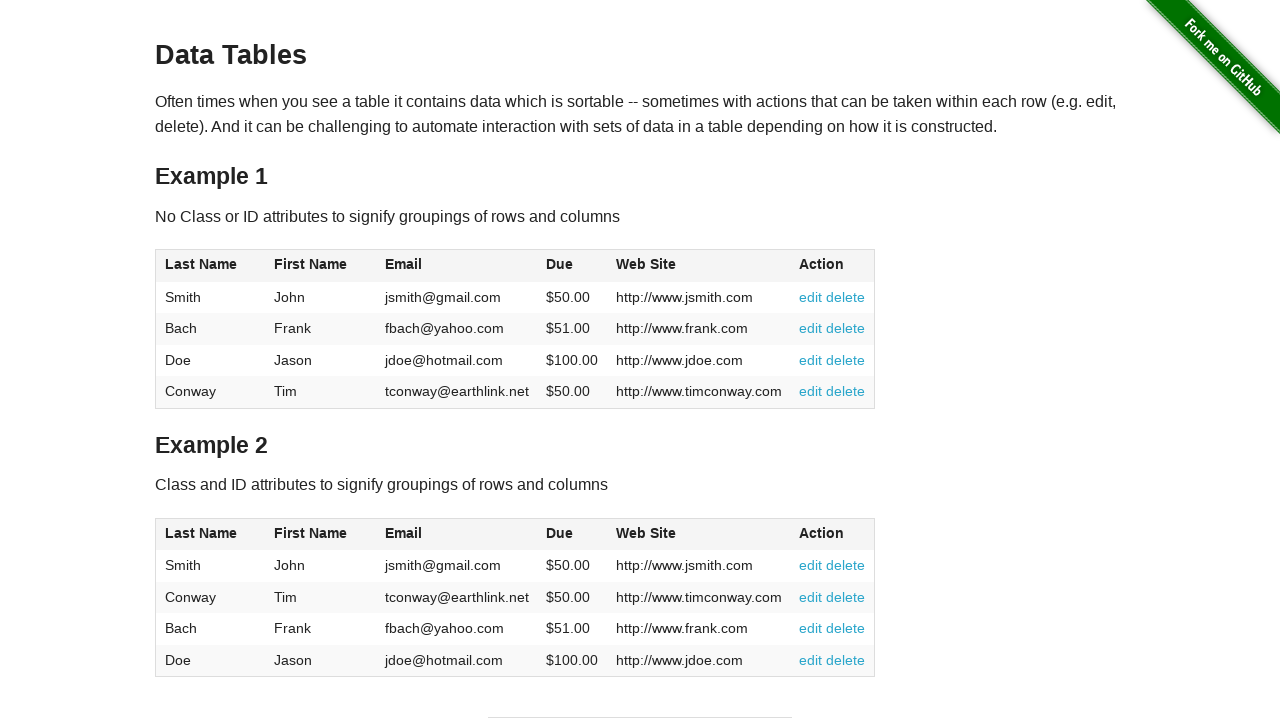

Verified Due column is sorted in ascending order
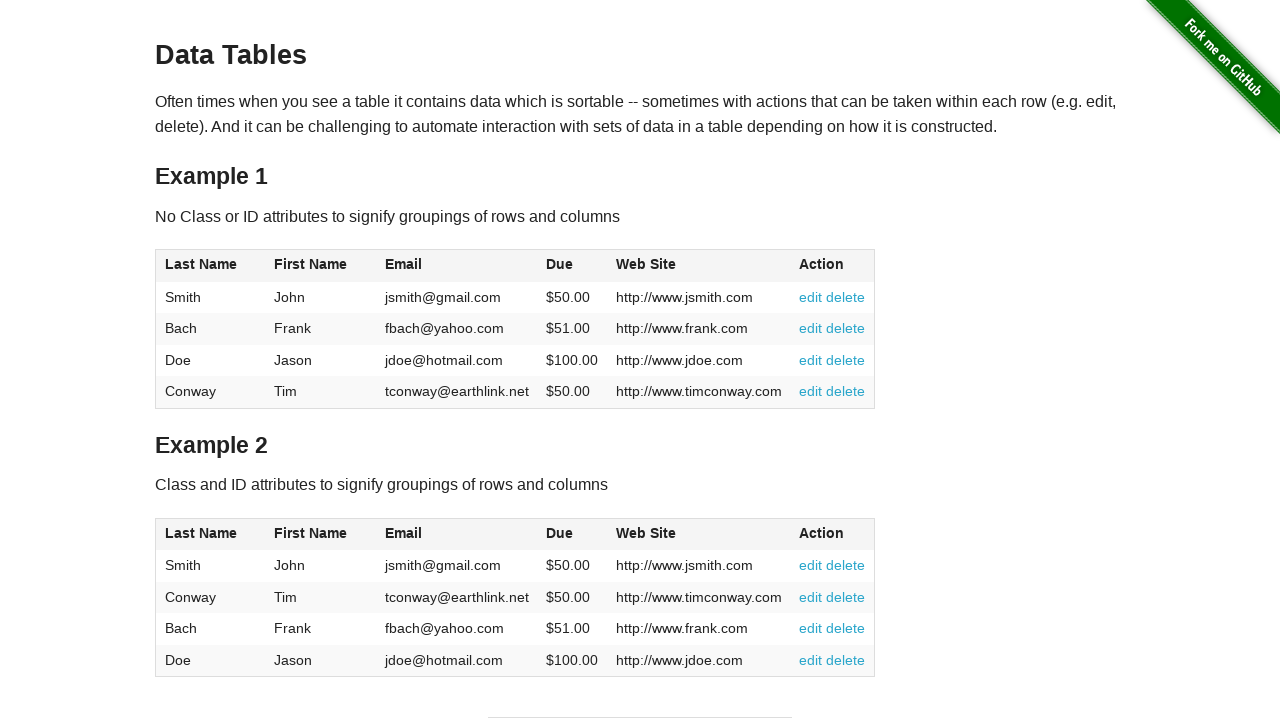

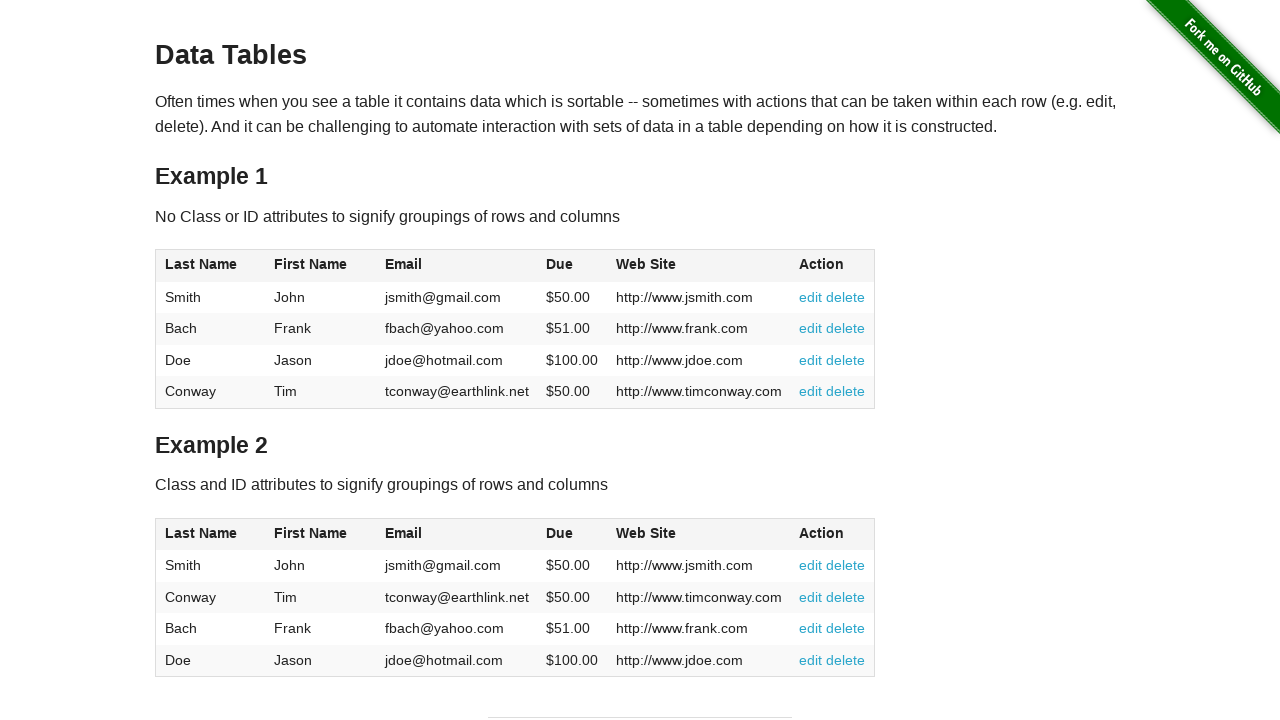